Tests vertical scrolling functionality by scrolling to a specific element ("b. Premium Materials") on a demo scroll page using JavaScript scrollIntoView.

Starting URL: https://demoapps.qspiders.com/ui/scroll/newTabVertical

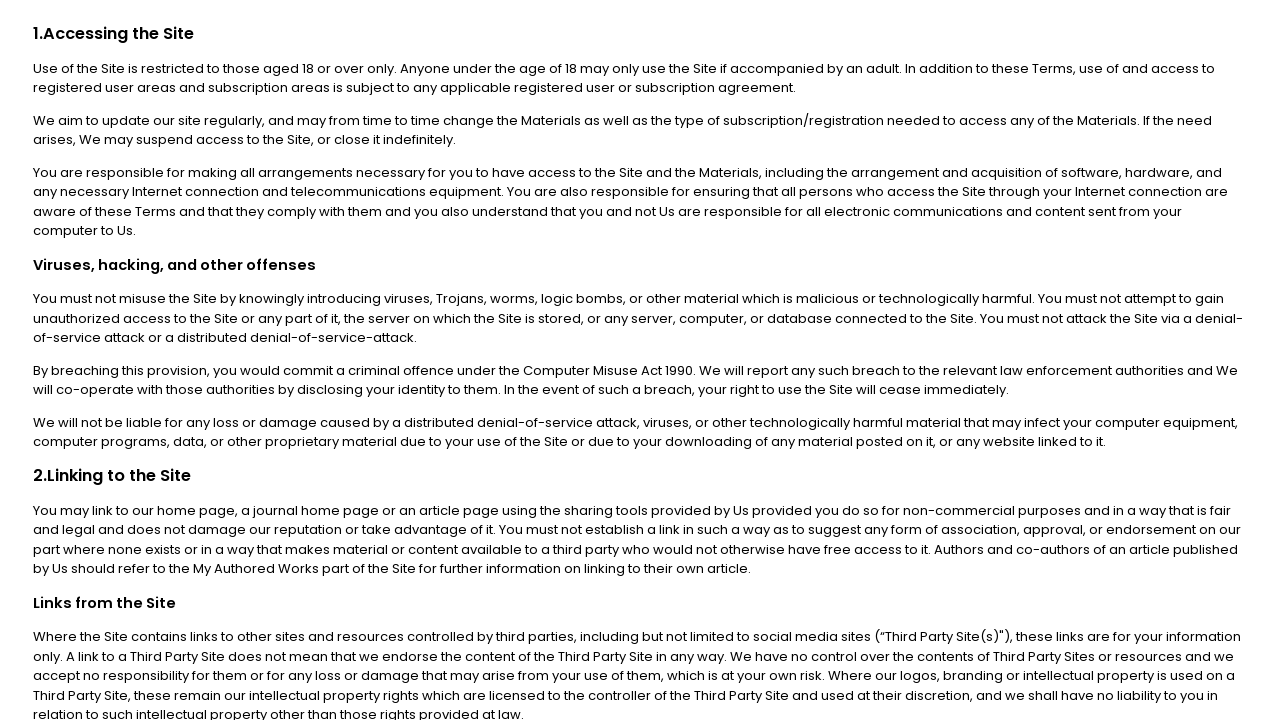

Waited 2 seconds for page to load
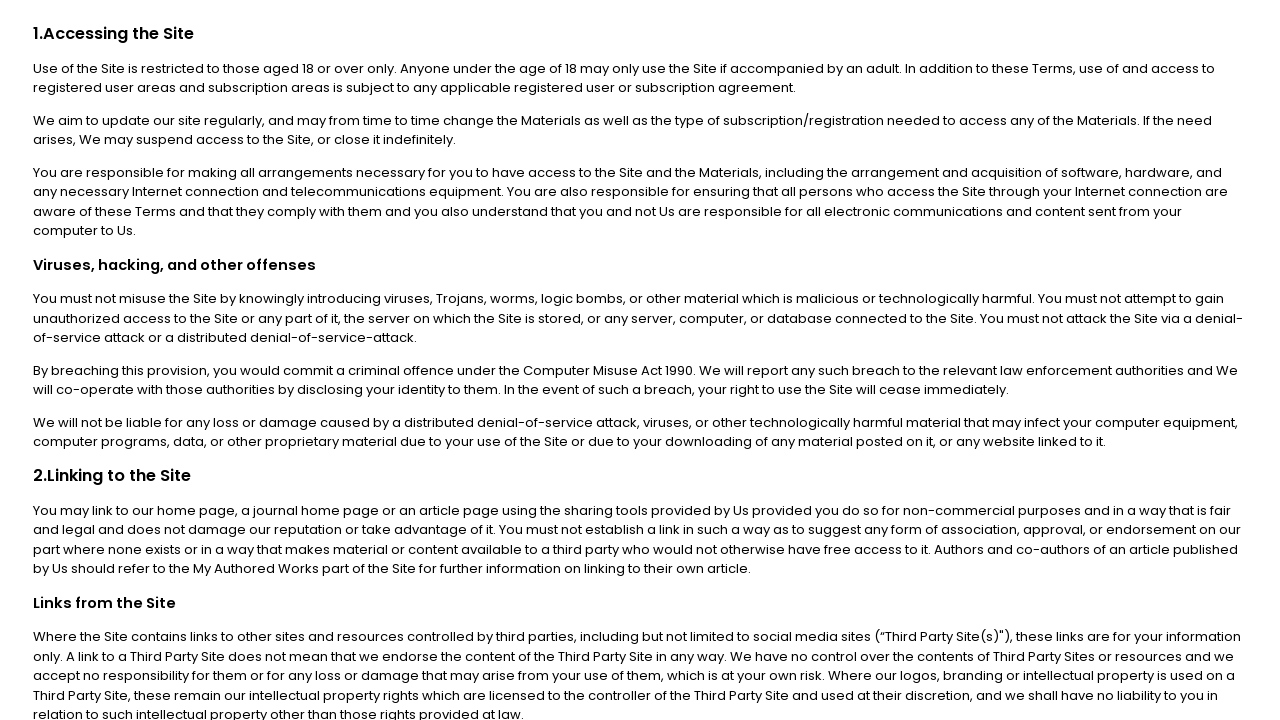

Located target element 'b. Premium Materials'
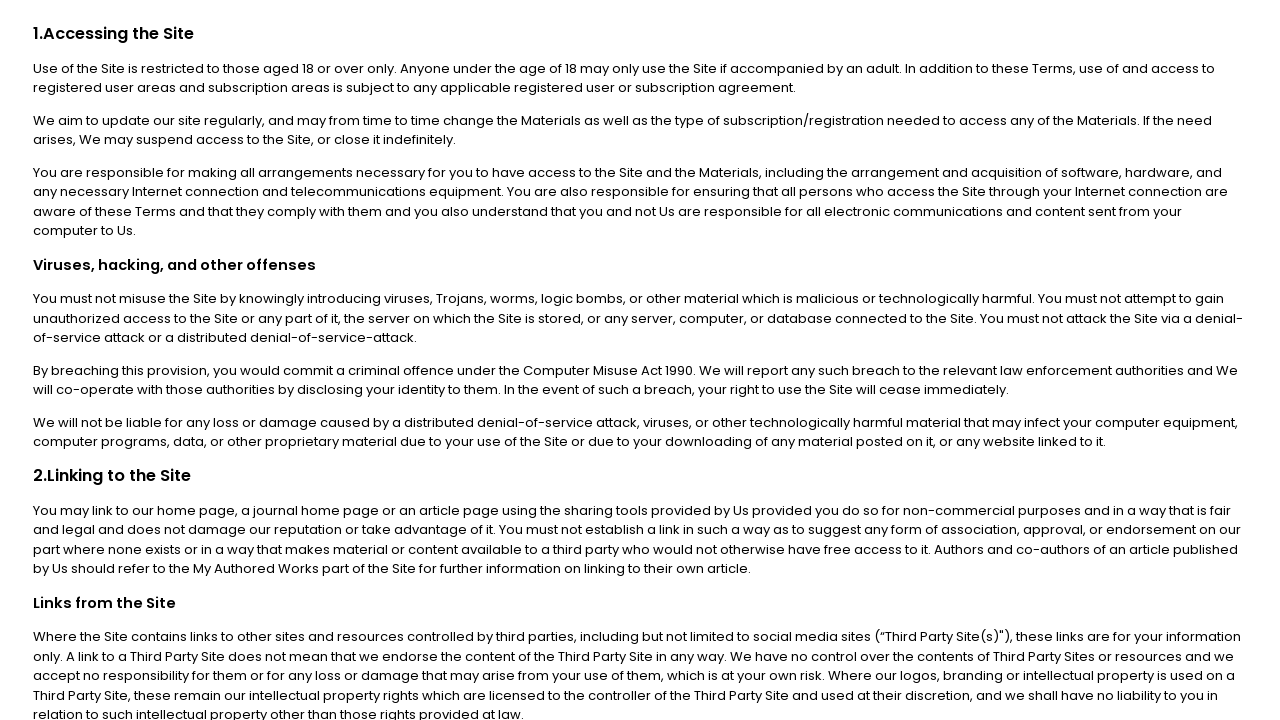

Scrolled to 'b. Premium Materials' element using scrollIntoView
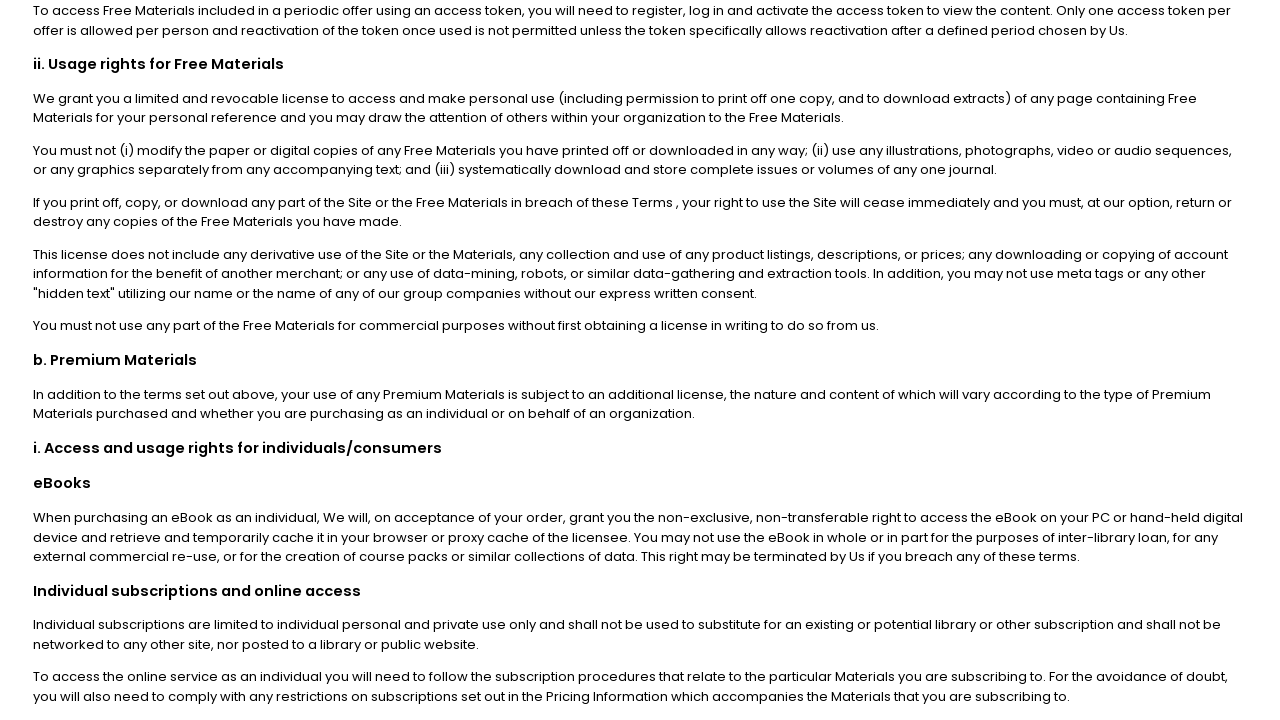

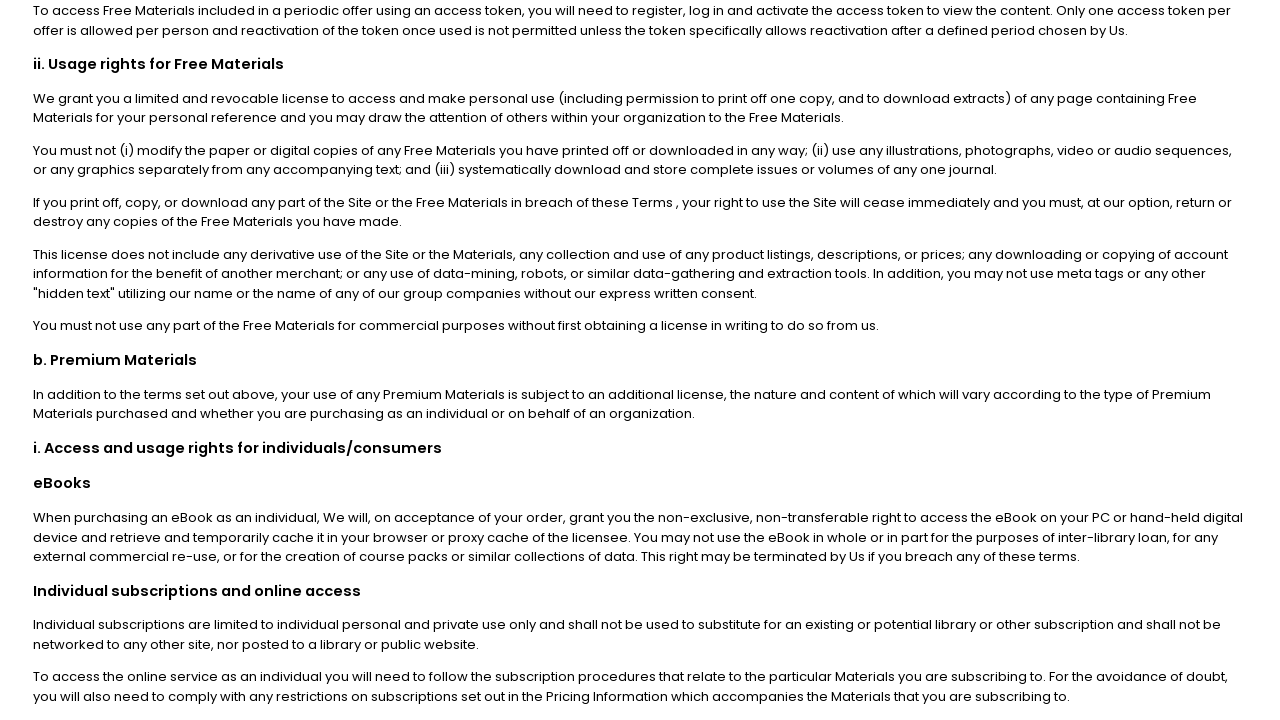